Tests that the Clear completed button is visible after marking an item complete

Starting URL: https://demo.playwright.dev/todomvc

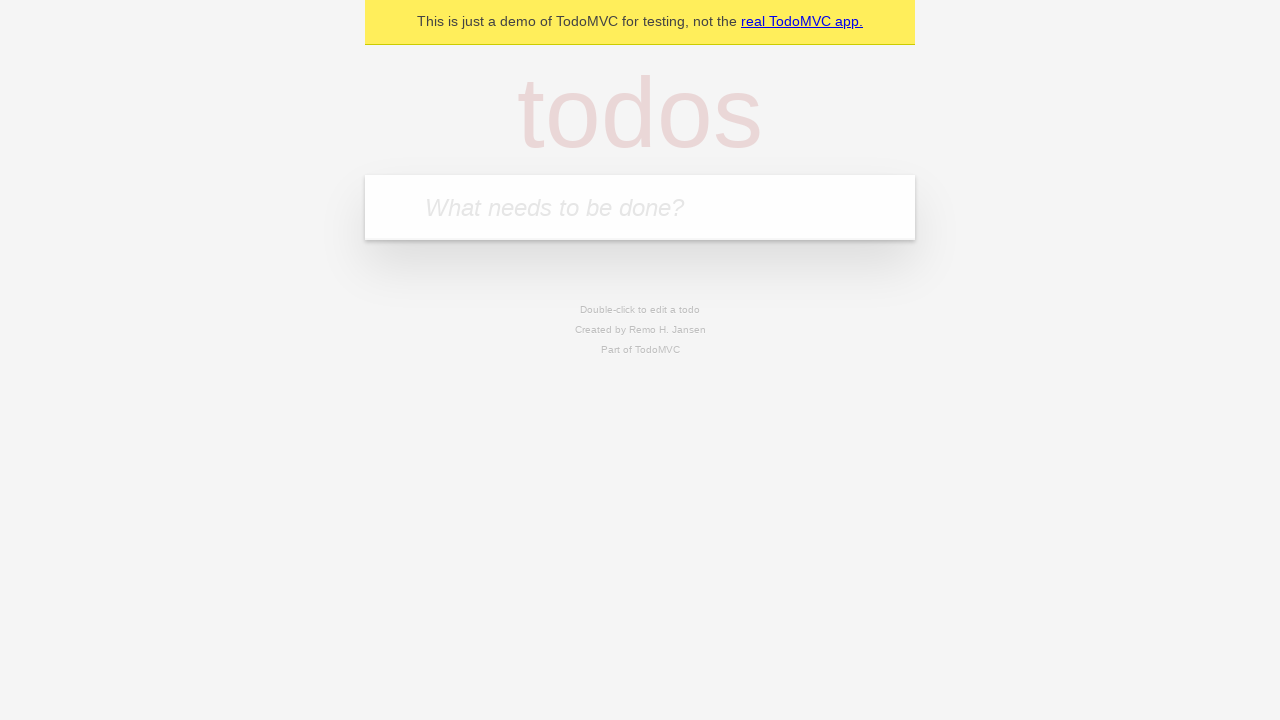

Filled todo input with 'buy some cheese' on internal:attr=[placeholder="What needs to be done?"i]
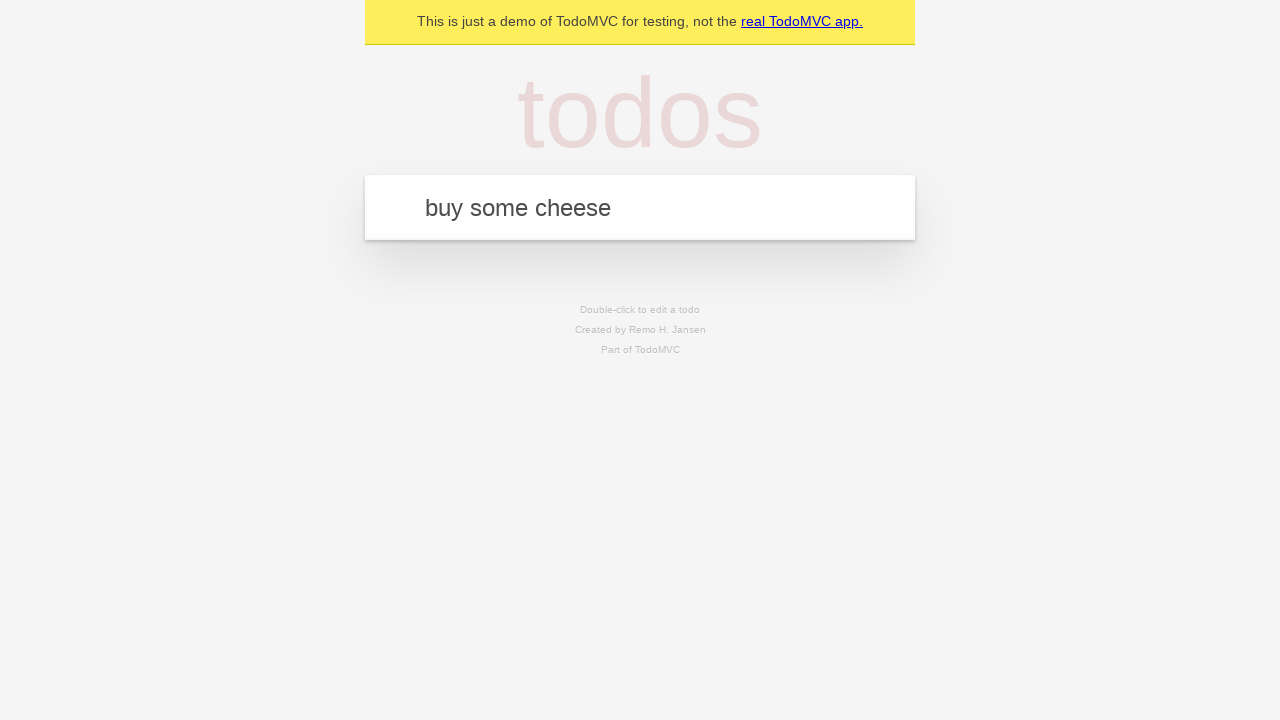

Pressed Enter to create todo 'buy some cheese' on internal:attr=[placeholder="What needs to be done?"i]
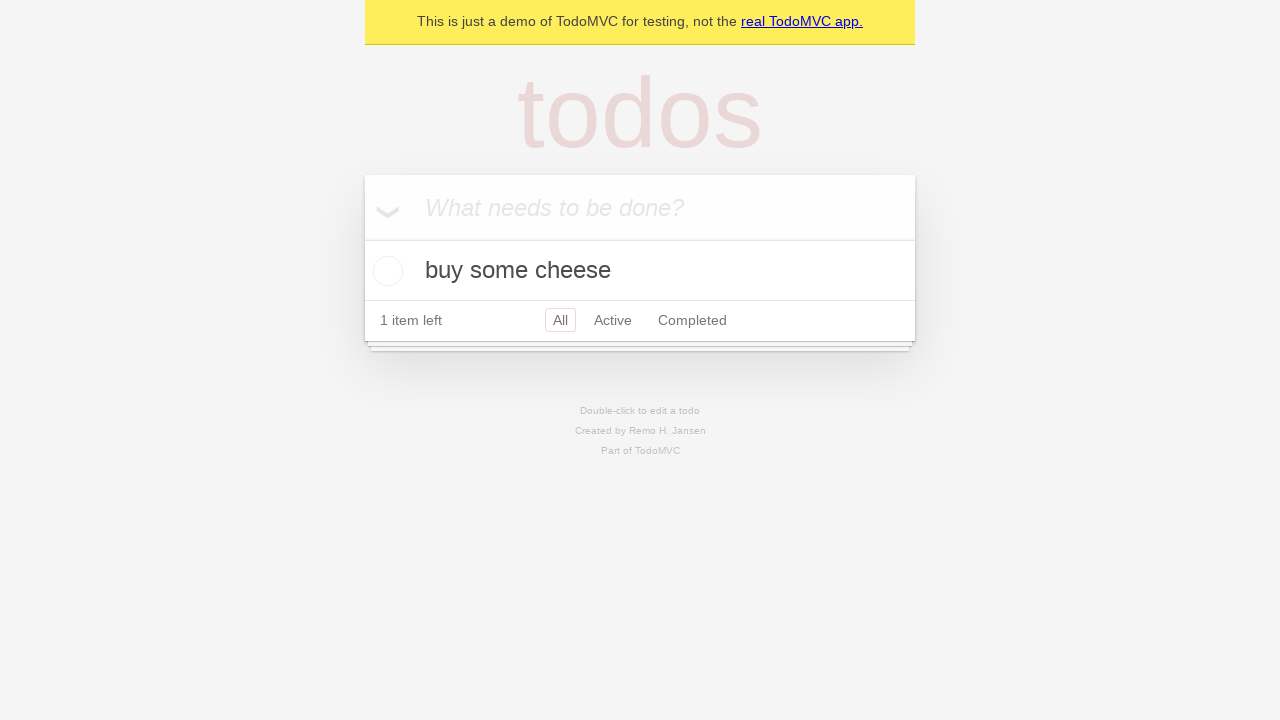

Filled todo input with 'feed the cat' on internal:attr=[placeholder="What needs to be done?"i]
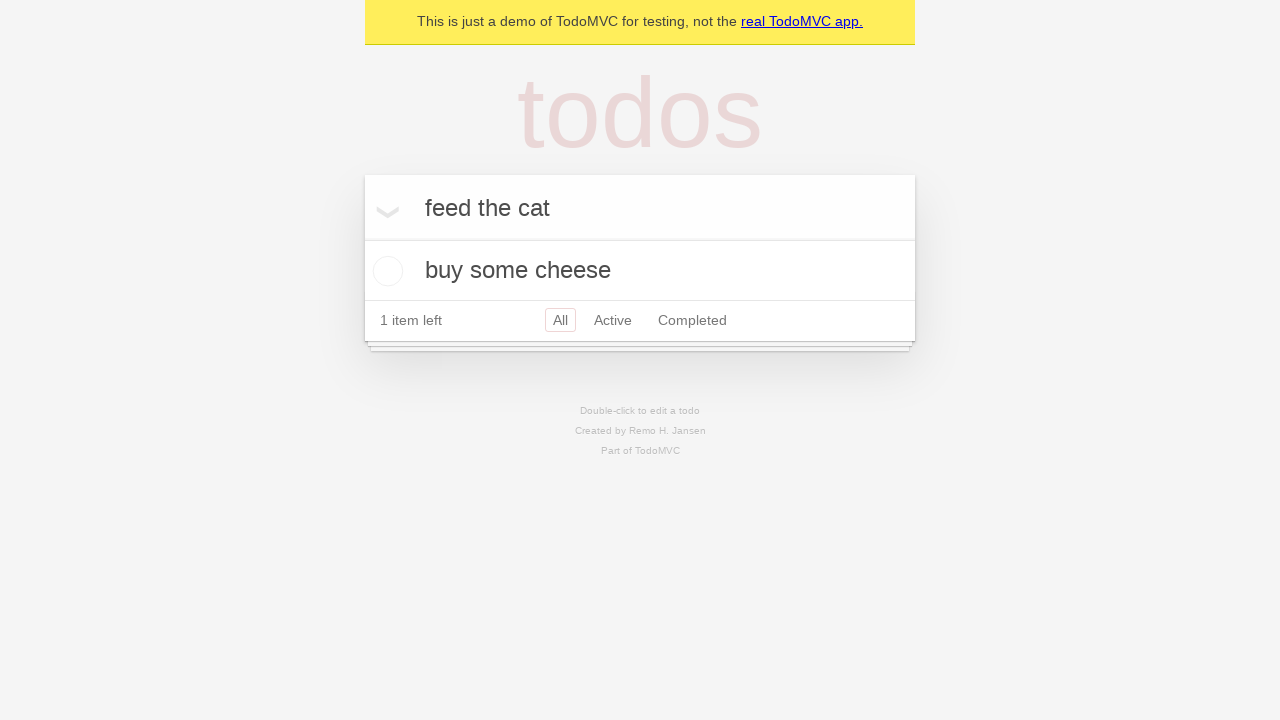

Pressed Enter to create todo 'feed the cat' on internal:attr=[placeholder="What needs to be done?"i]
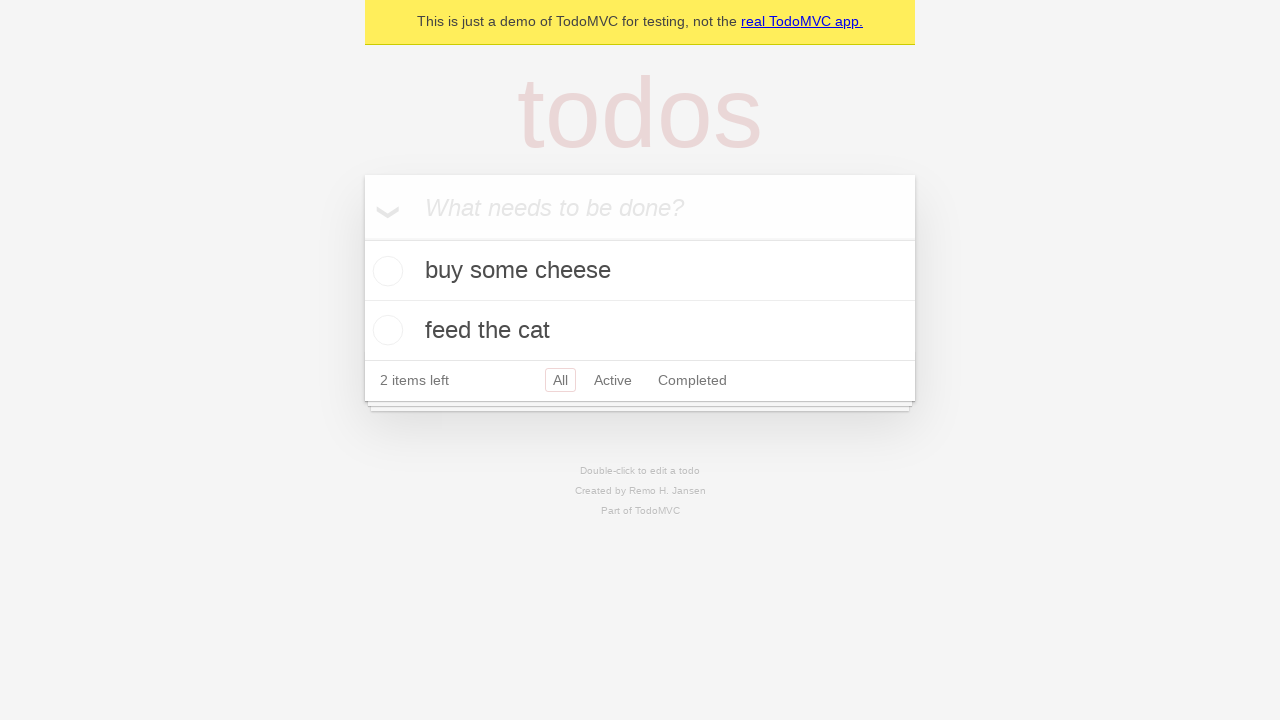

Filled todo input with 'book a doctors appointment' on internal:attr=[placeholder="What needs to be done?"i]
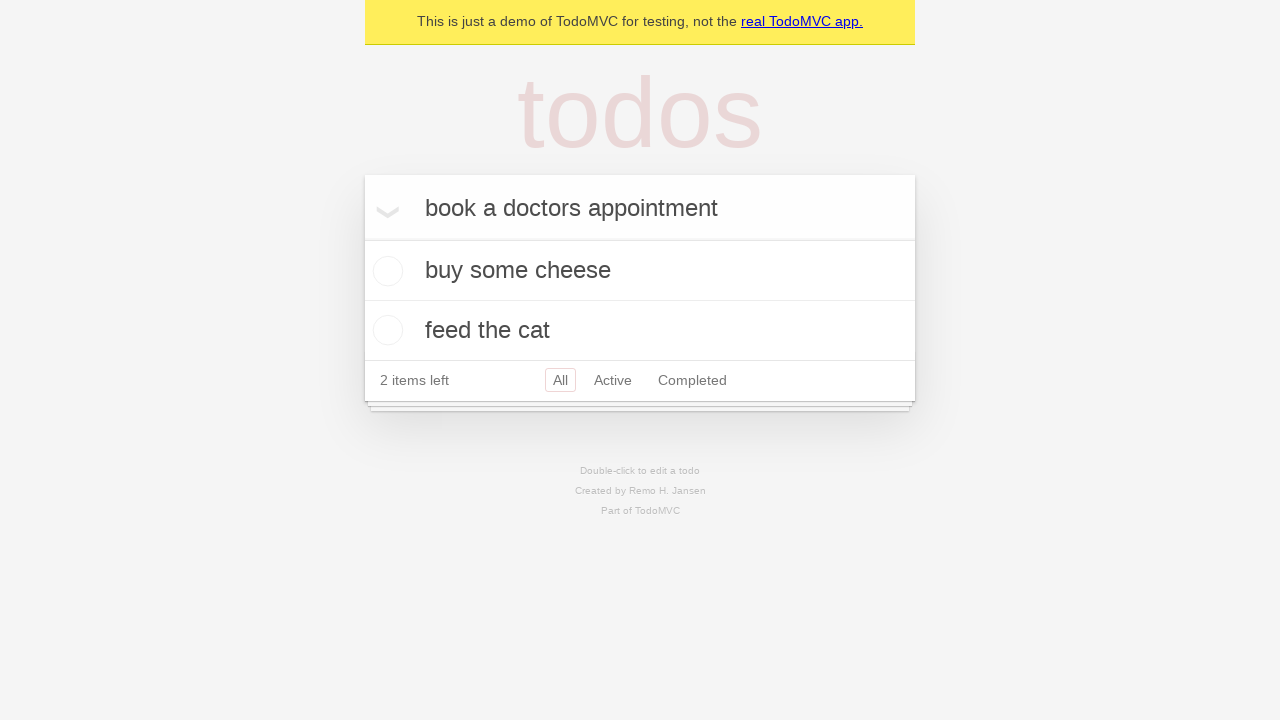

Pressed Enter to create todo 'book a doctors appointment' on internal:attr=[placeholder="What needs to be done?"i]
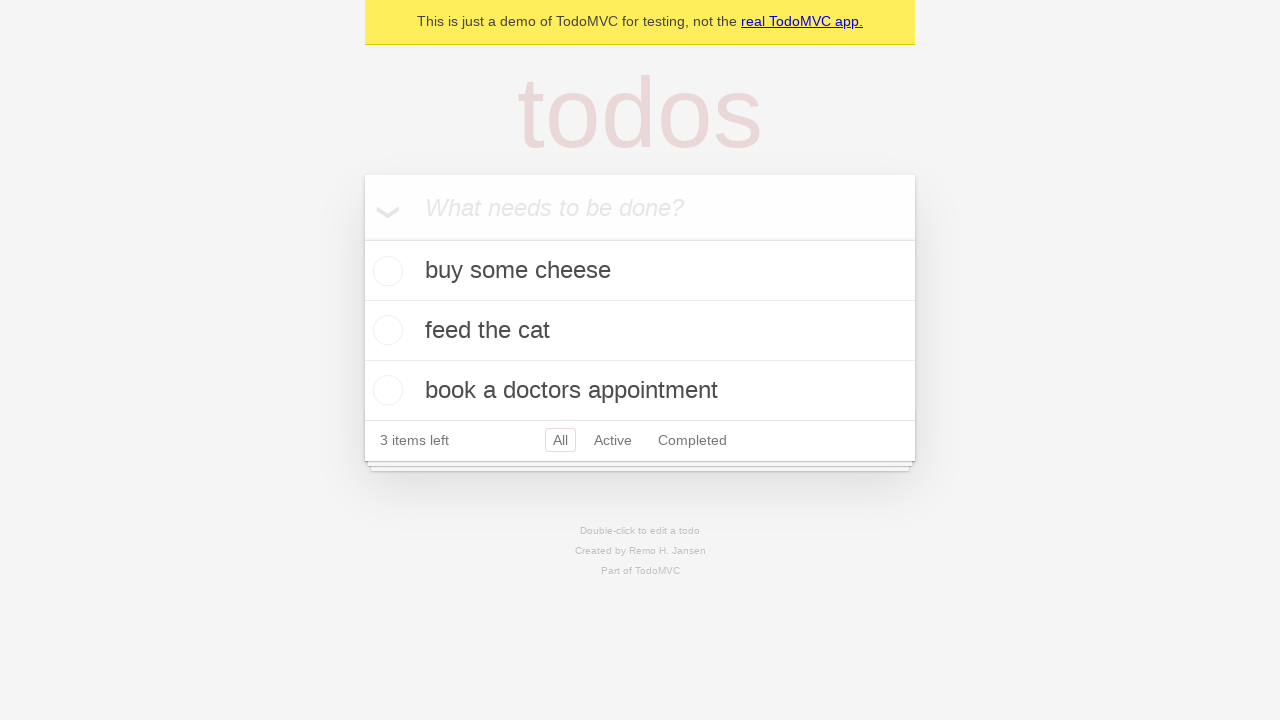

All three todos have been created and are visible
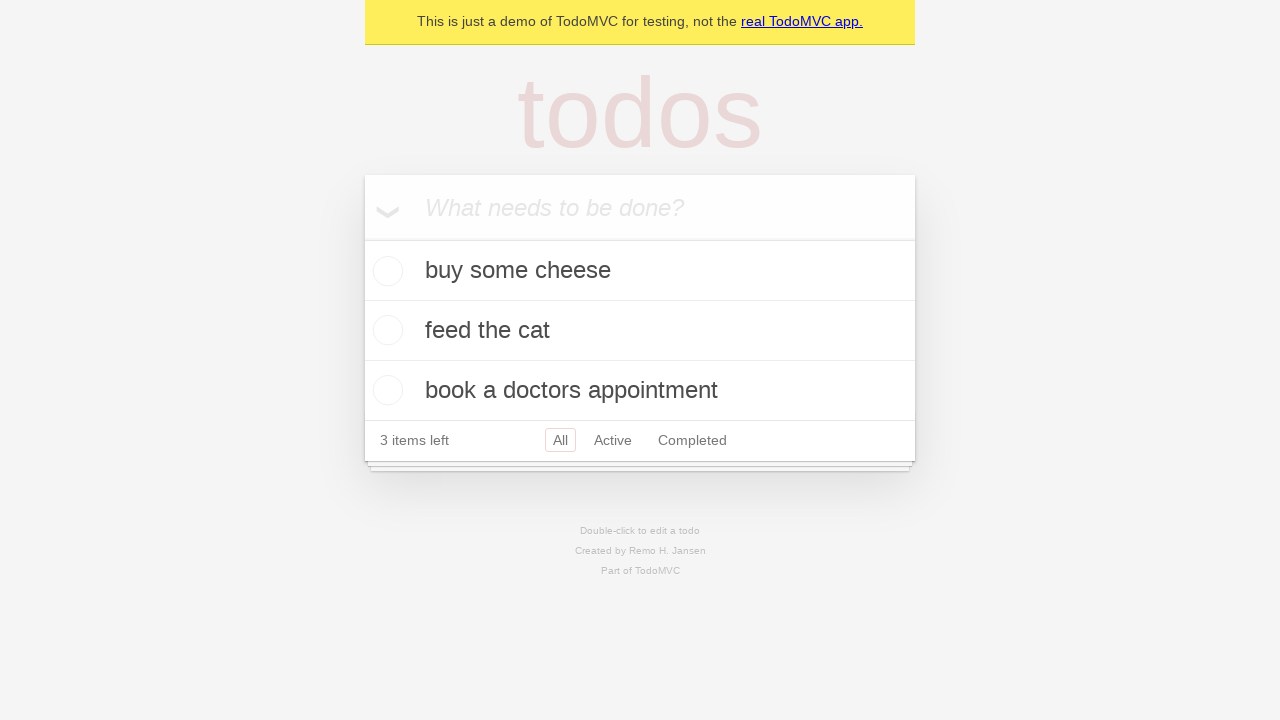

Marked first todo item as complete at (385, 271) on .todo-list li .toggle >> nth=0
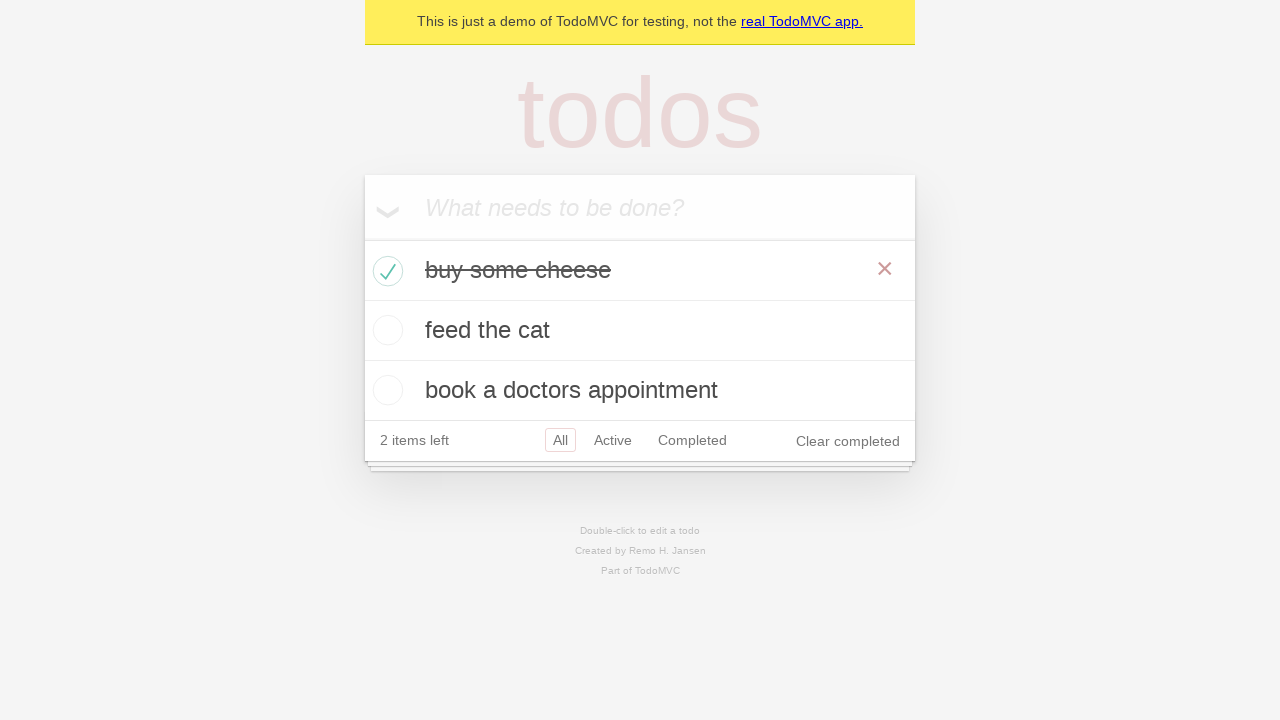

Clear completed button is now visible
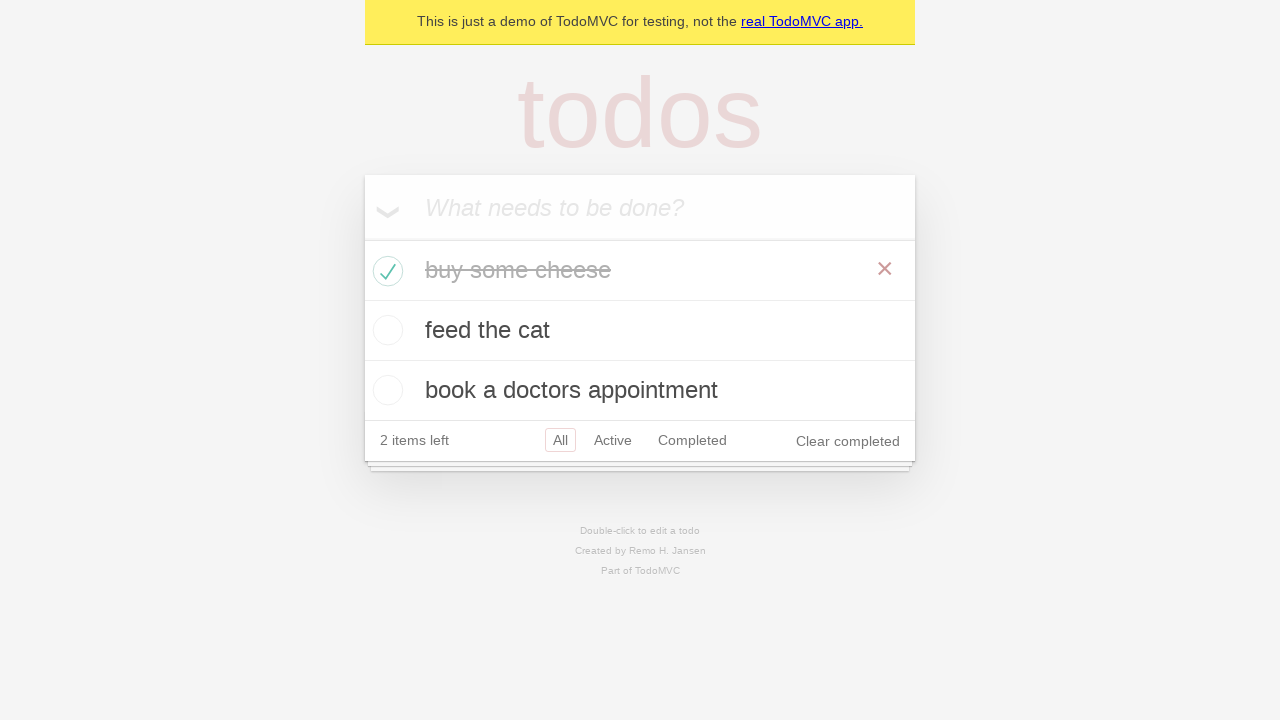

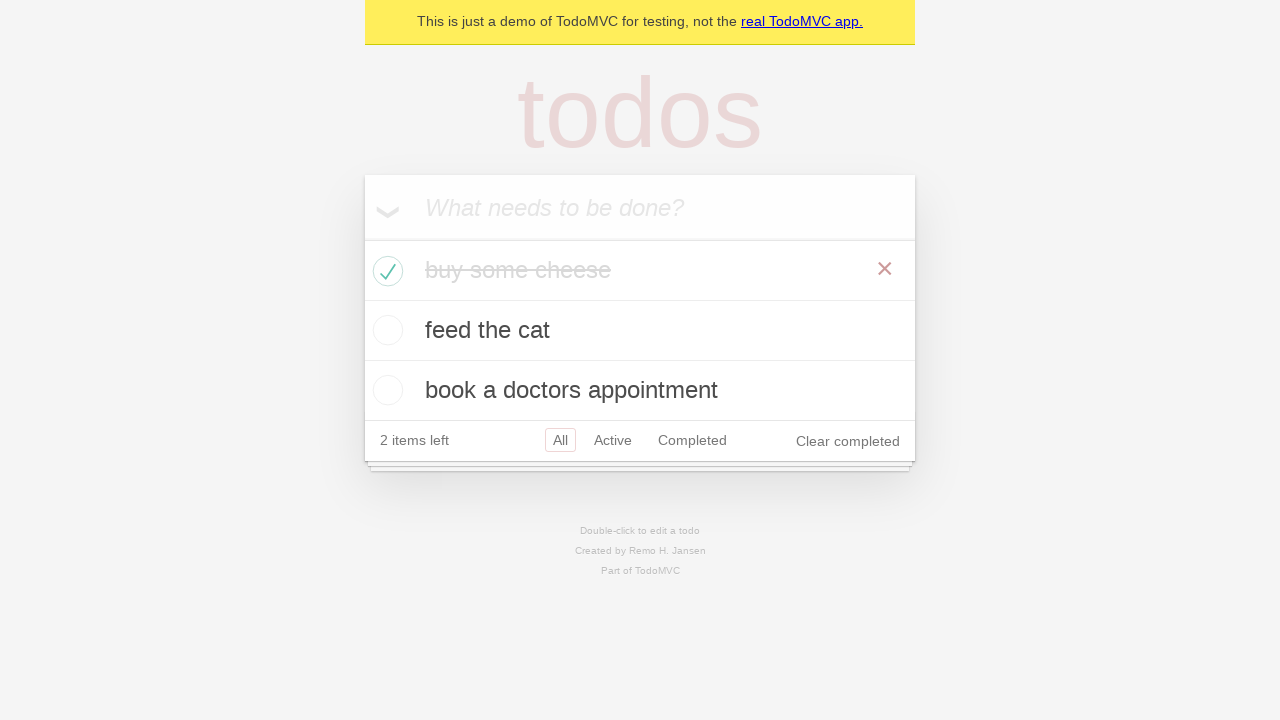